Tests browser alert handling by clicking a button that triggers an alert, accepting it, then reading a value from the page, calculating a mathematical result, and submitting the answer in a form.

Starting URL: http://suninjuly.github.io/alert_accept.html

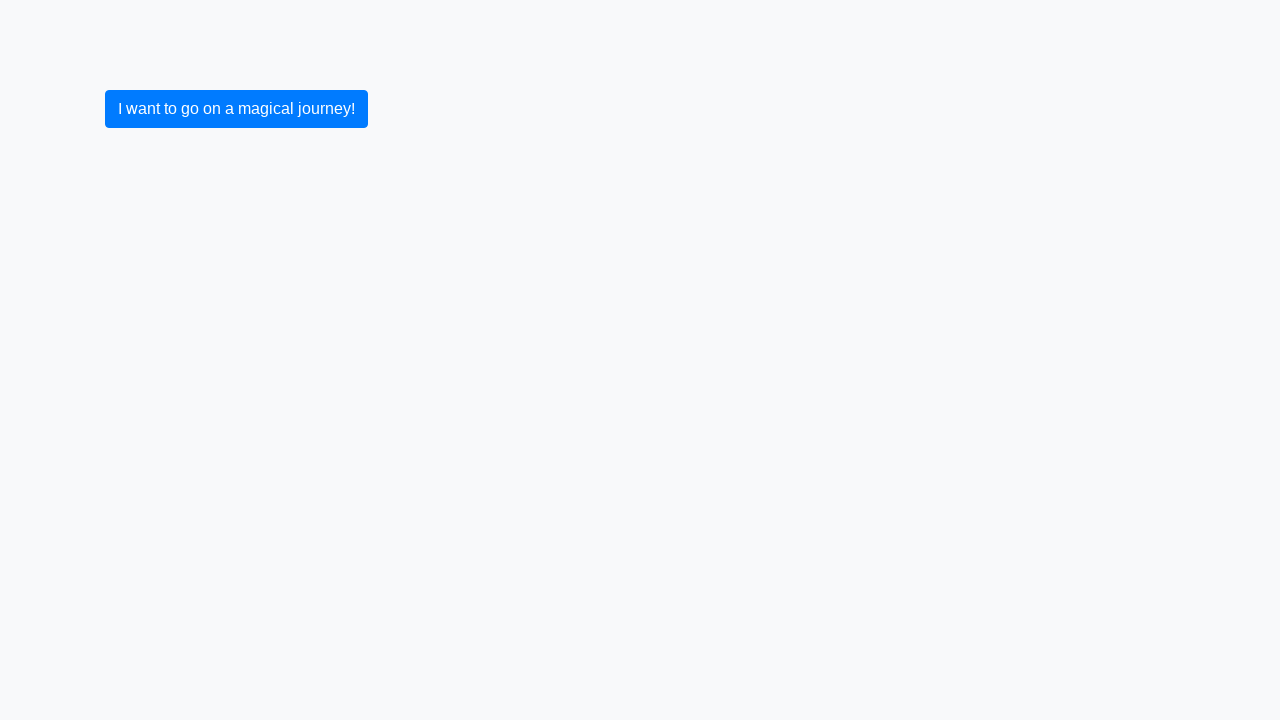

Set up dialog handler to accept alerts
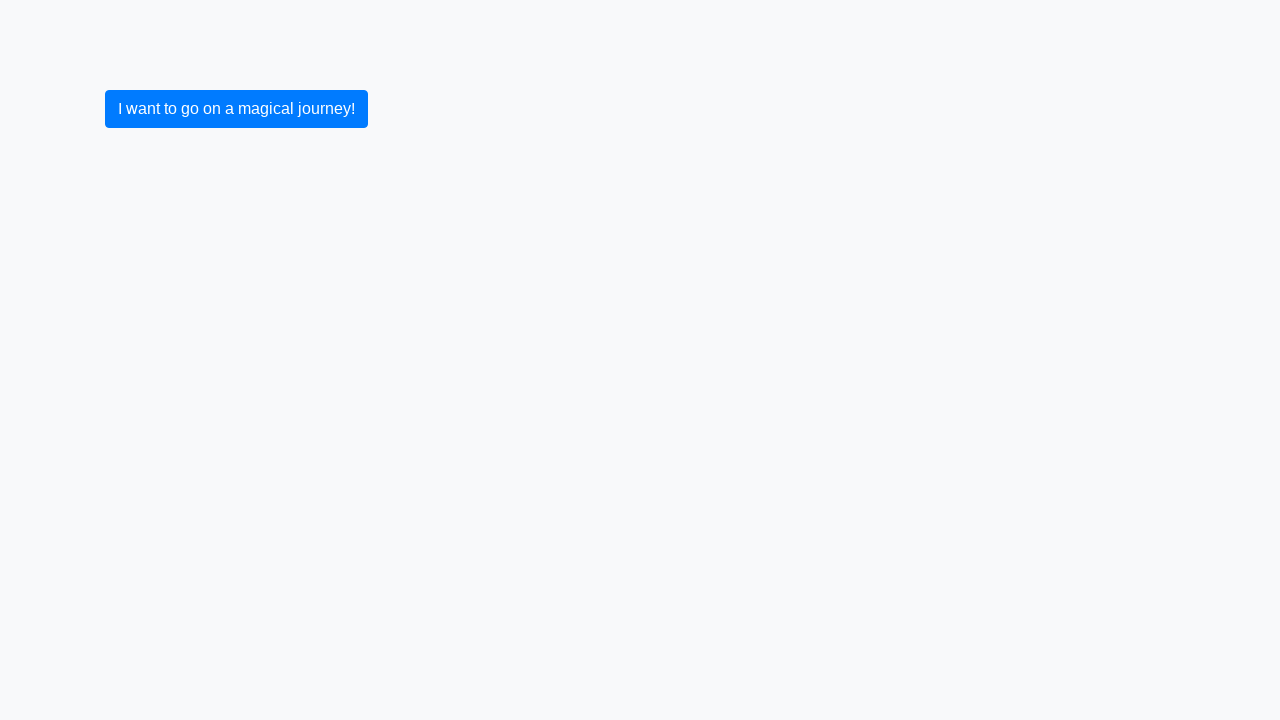

Clicked button to trigger alert at (236, 109) on button.btn
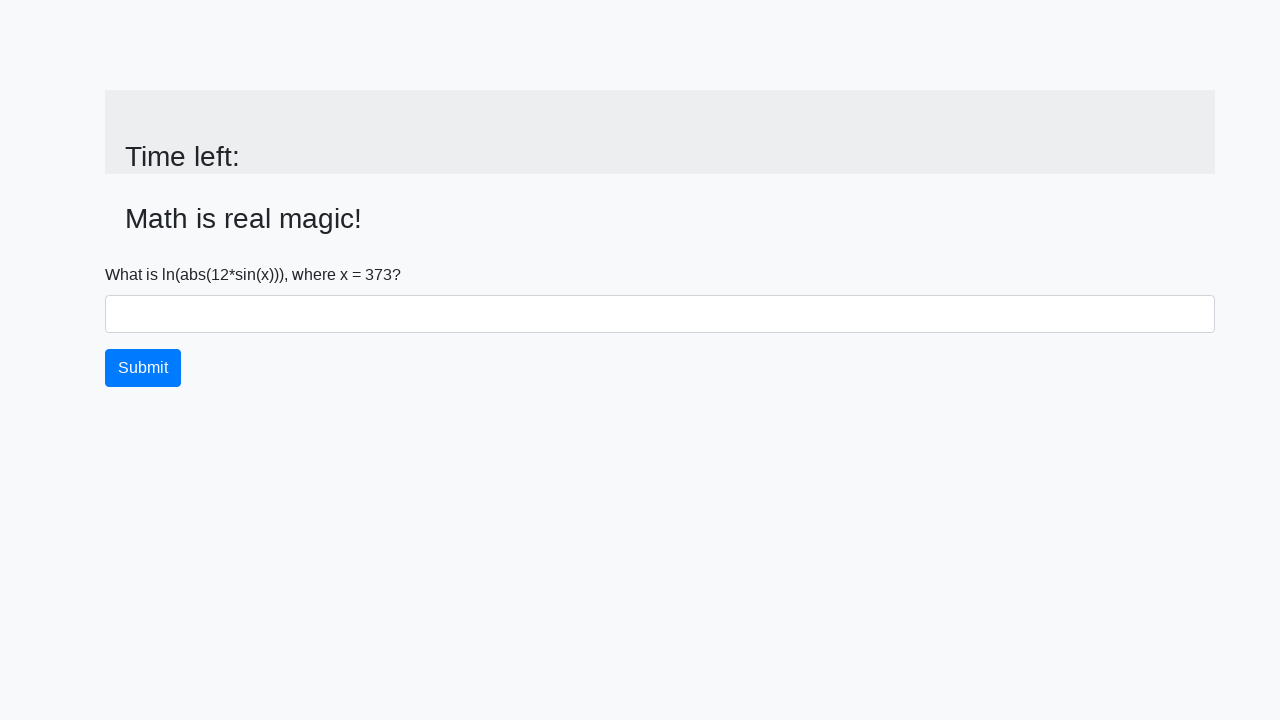

Waited for alert to be handled and page to update
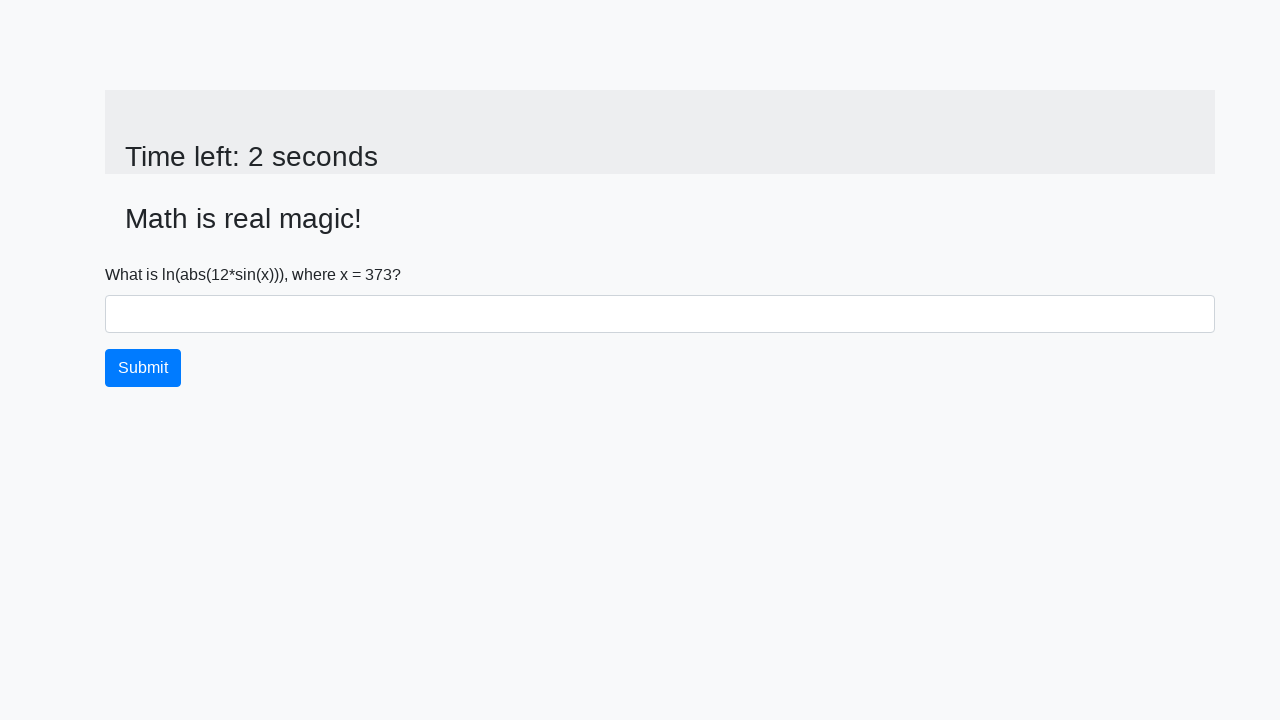

Retrieved x value from page: 373
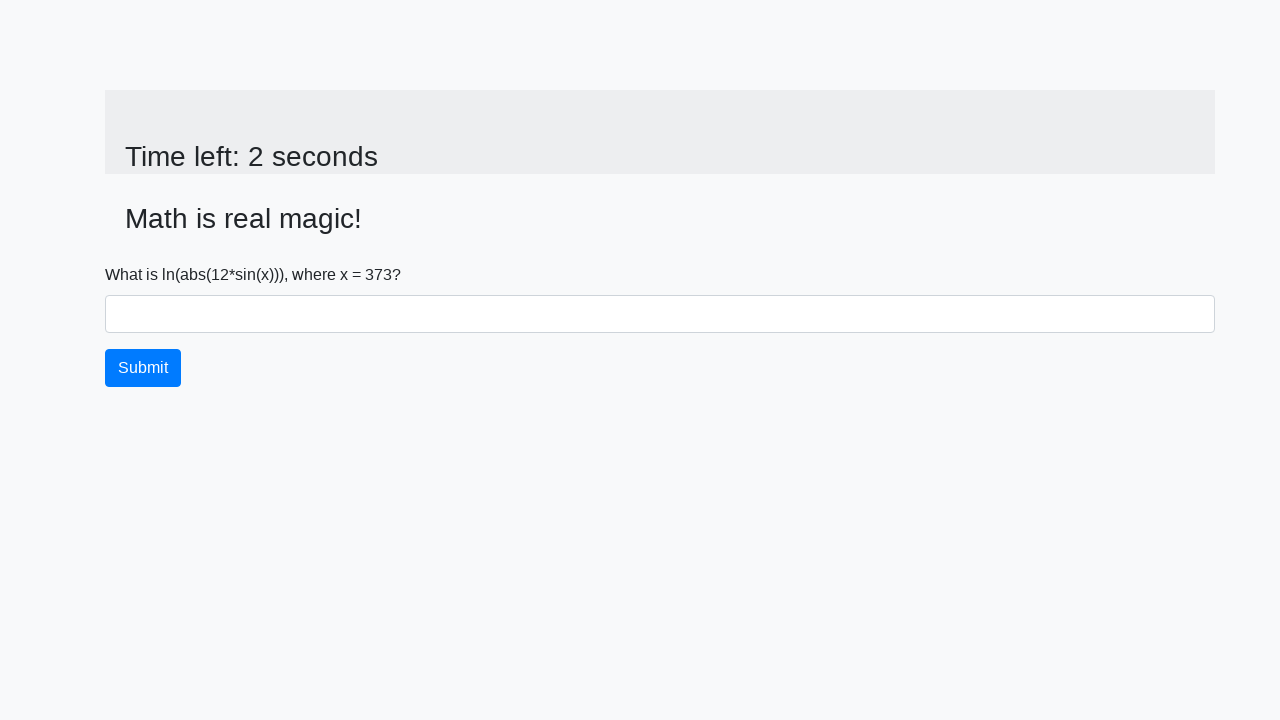

Calculated answer: 2.198513535086867
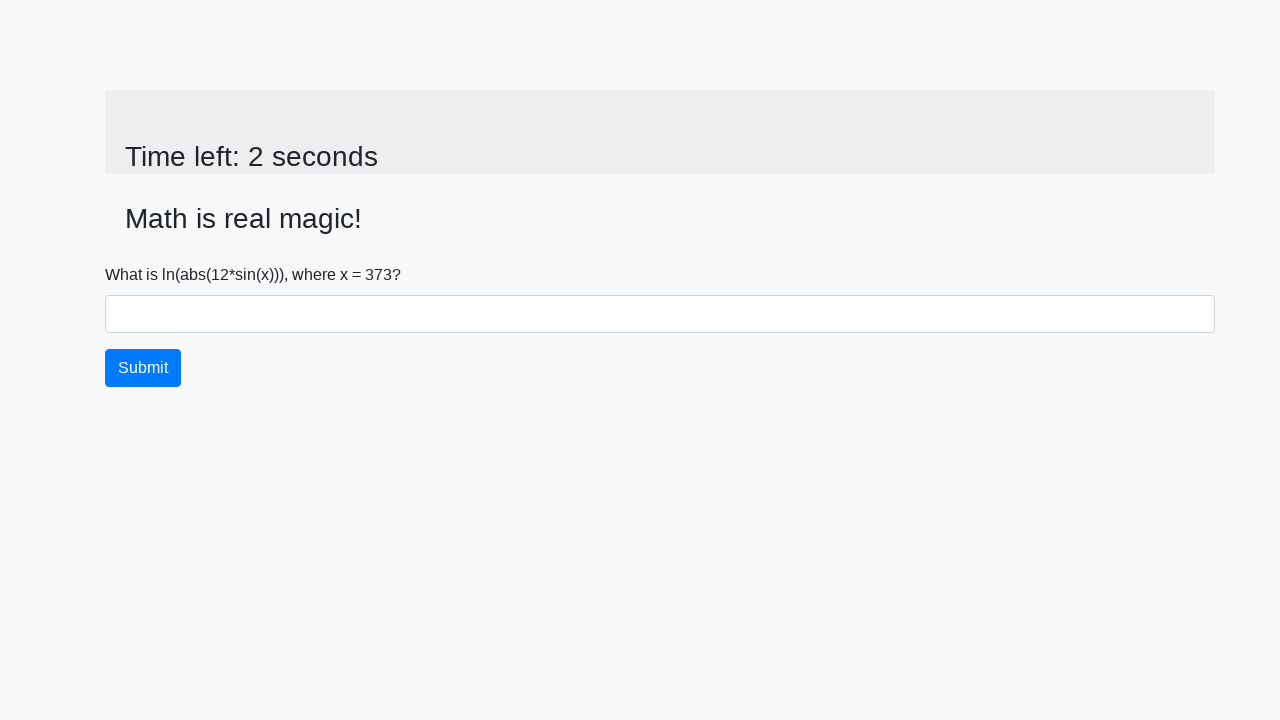

Filled answer field with calculated value on #answer
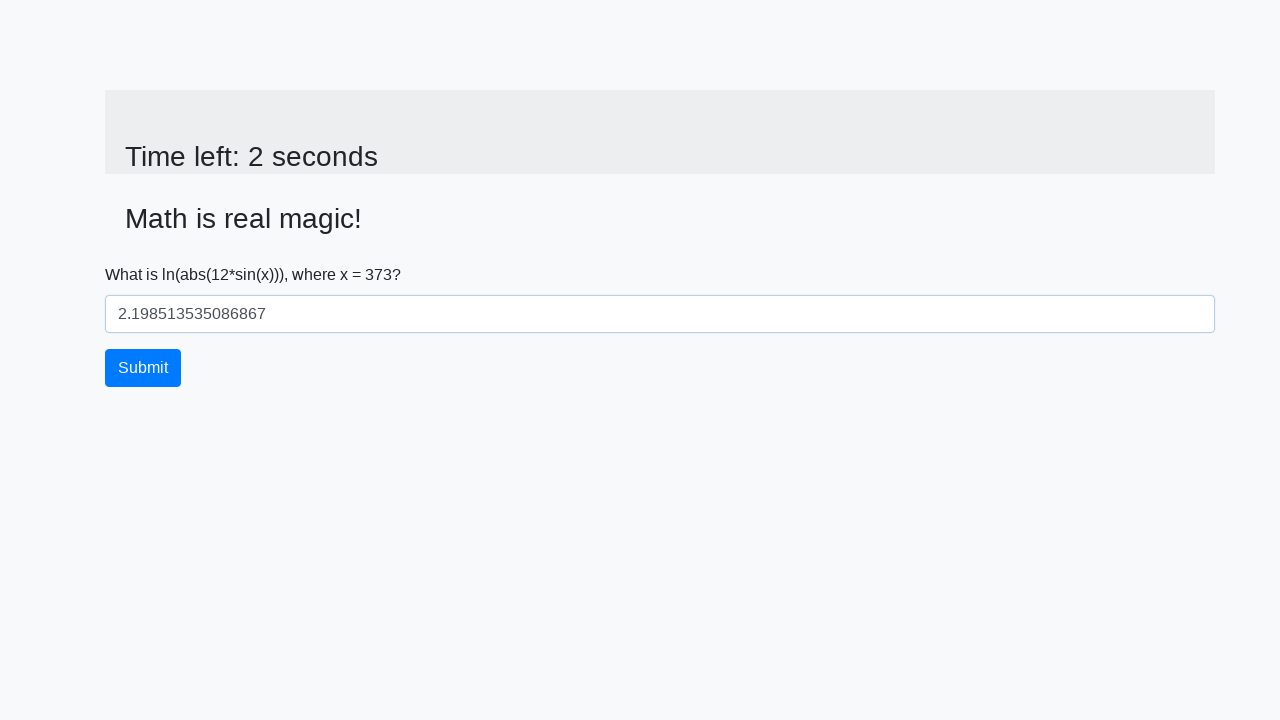

Clicked submit button at (143, 368) on button.btn
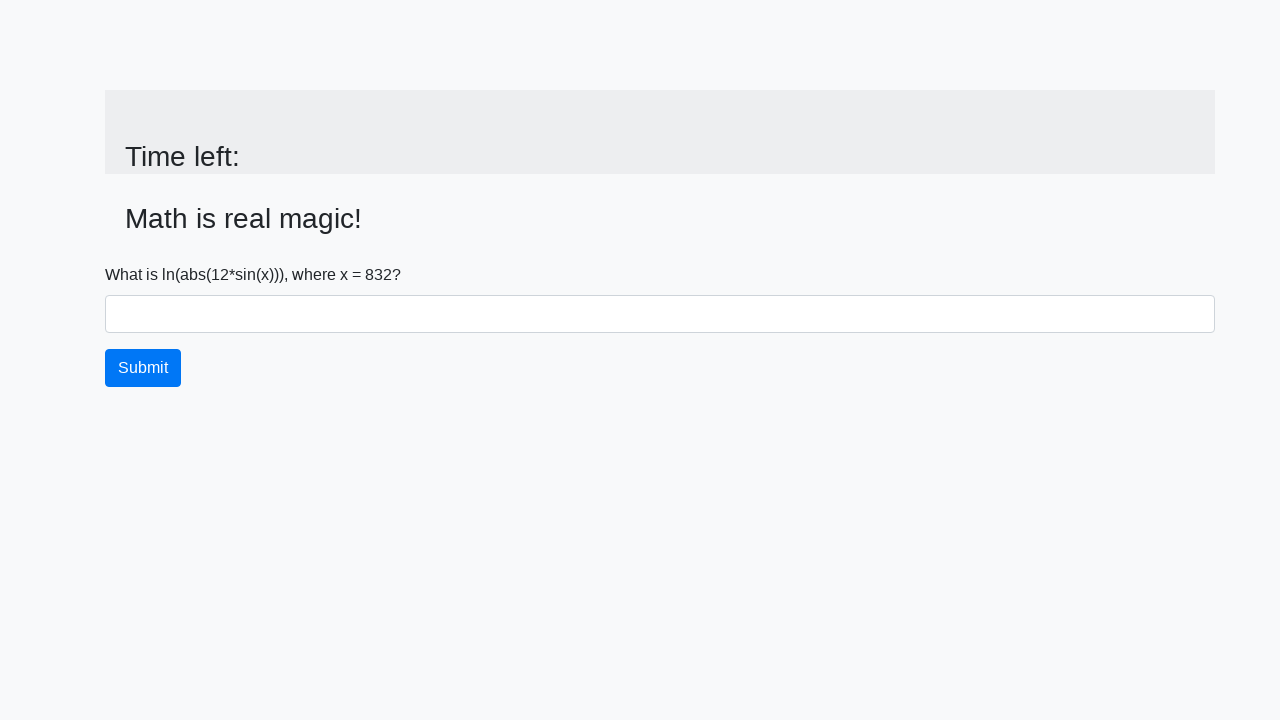

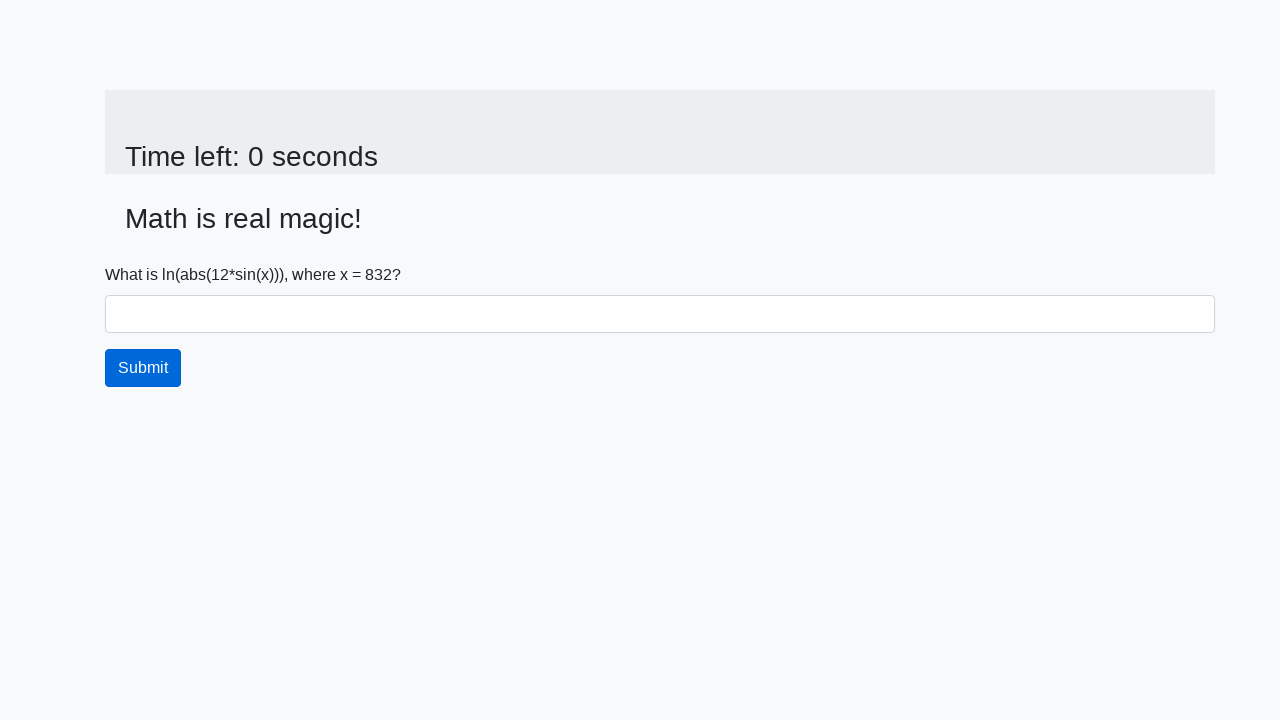